Extracts a value from an image attribute, calculates a mathematical result, fills a form with the result, selects checkboxes and radio buttons, then submits the form

Starting URL: http://suninjuly.github.io/get_attribute.html

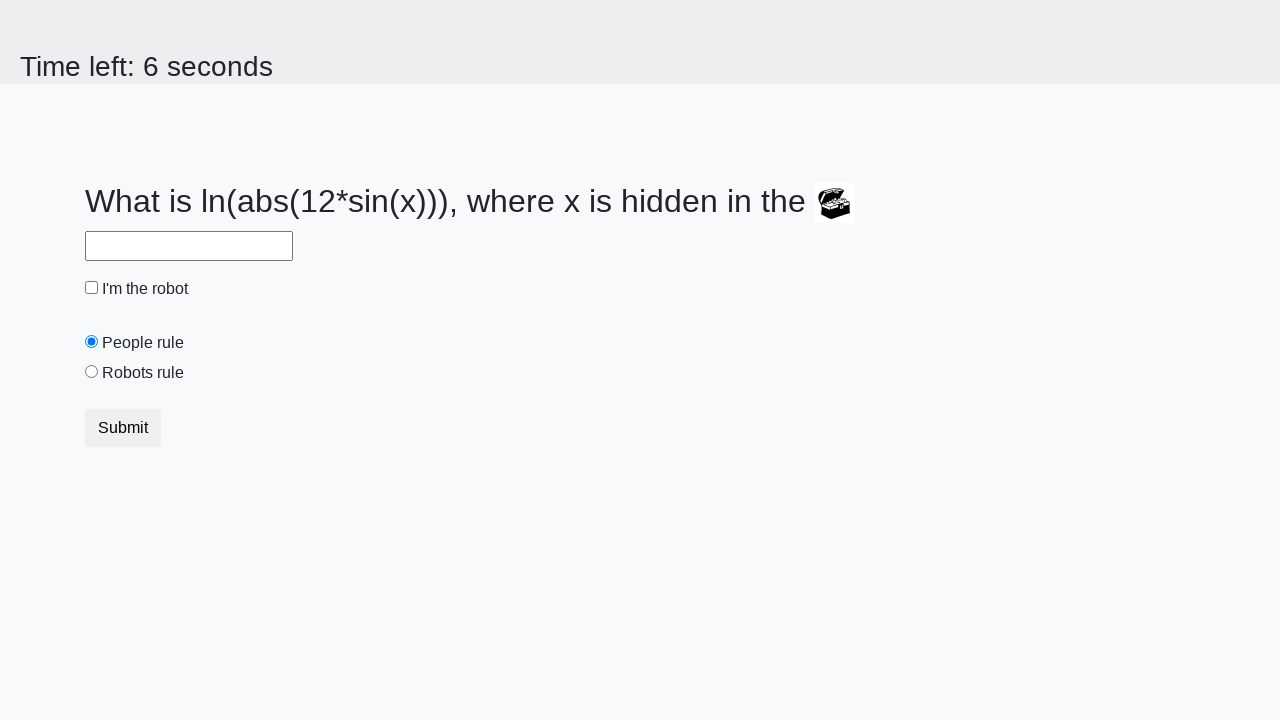

Located the image element
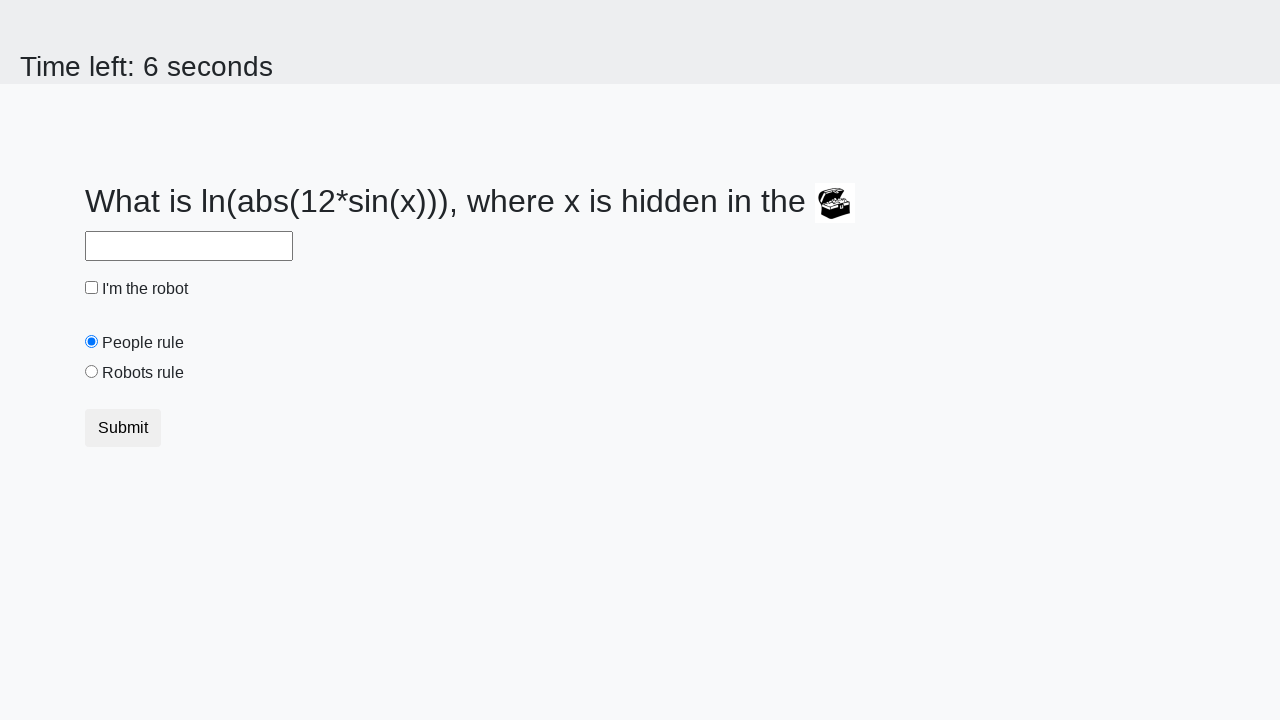

Extracted valuex attribute from image: 27
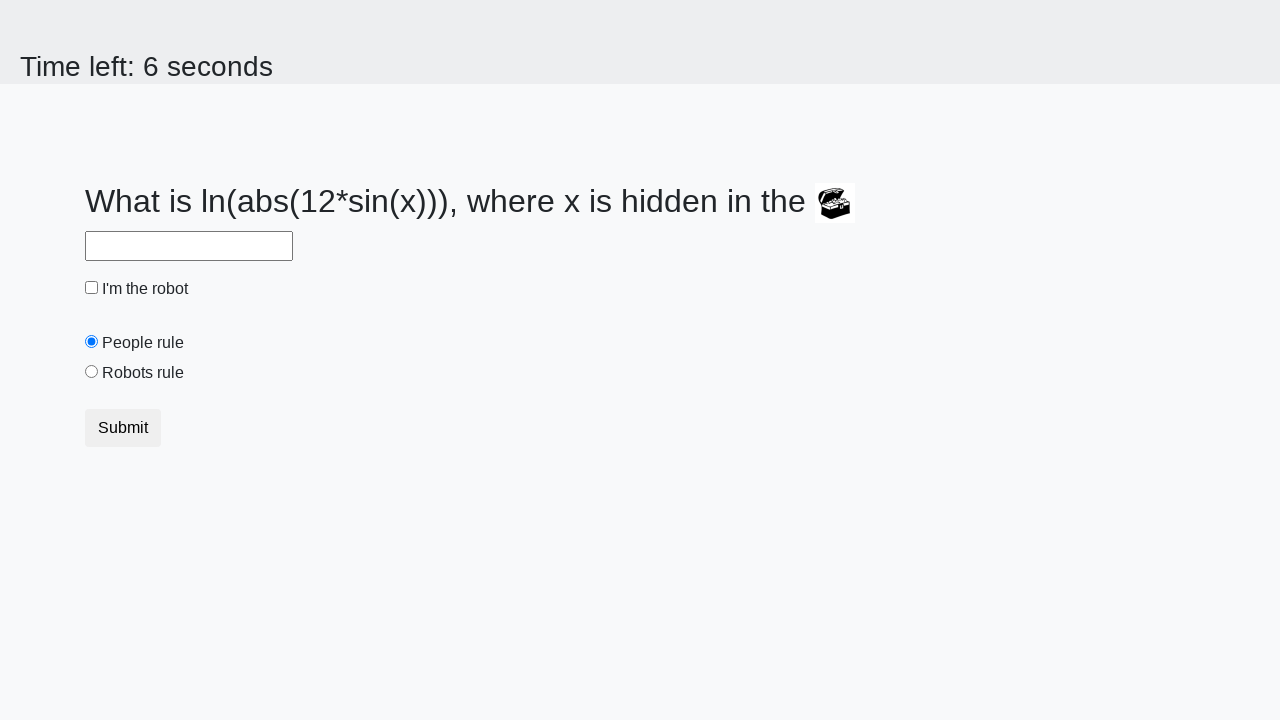

Calculated mathematical result: 2.440302437111038
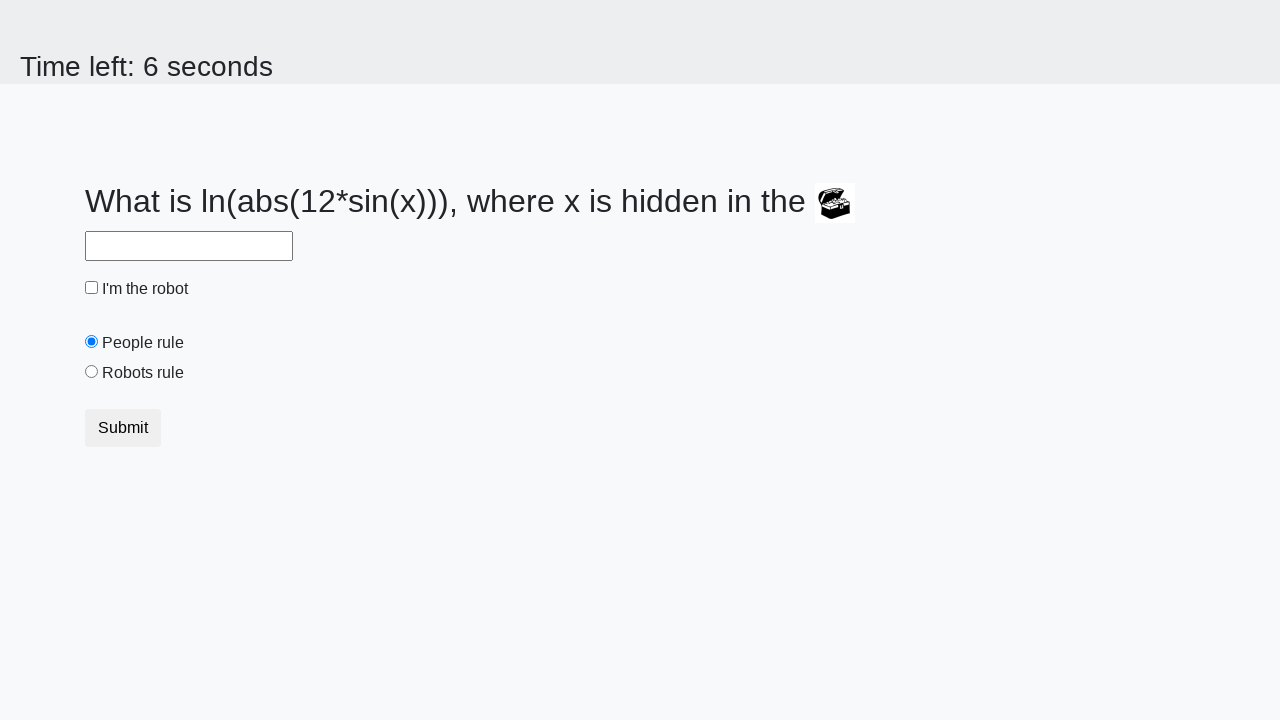

Filled input field with calculated result: 2.440302437111038 on input
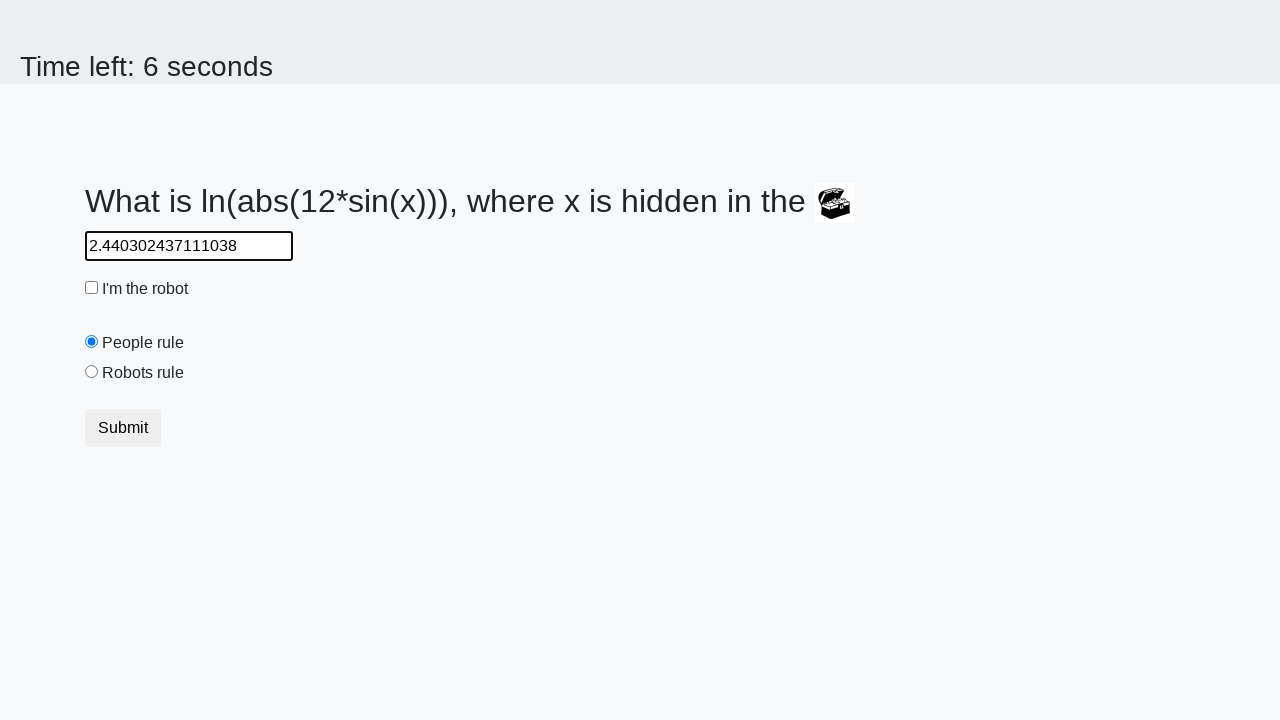

Clicked the robot checkbox at (92, 288) on #robotCheckbox
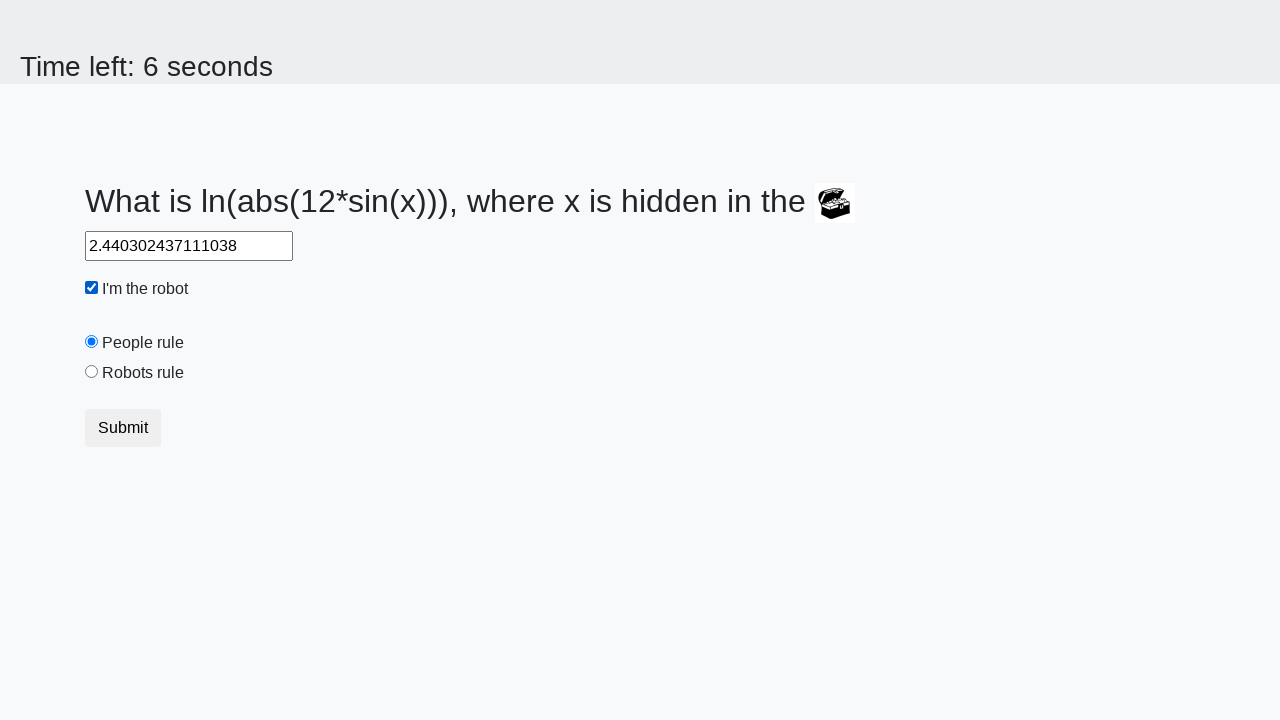

Selected the robots rule radio button at (92, 372) on input#robotsRule
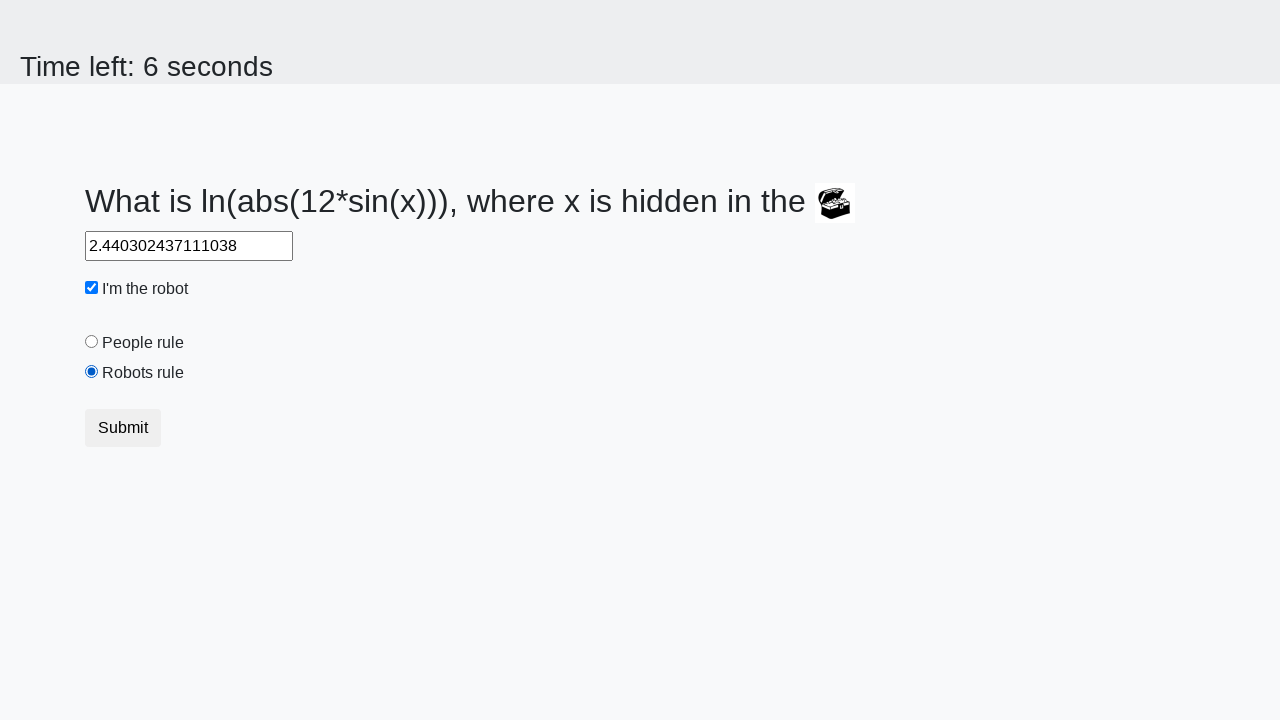

Submitted the form at (123, 428) on button[type='submit']
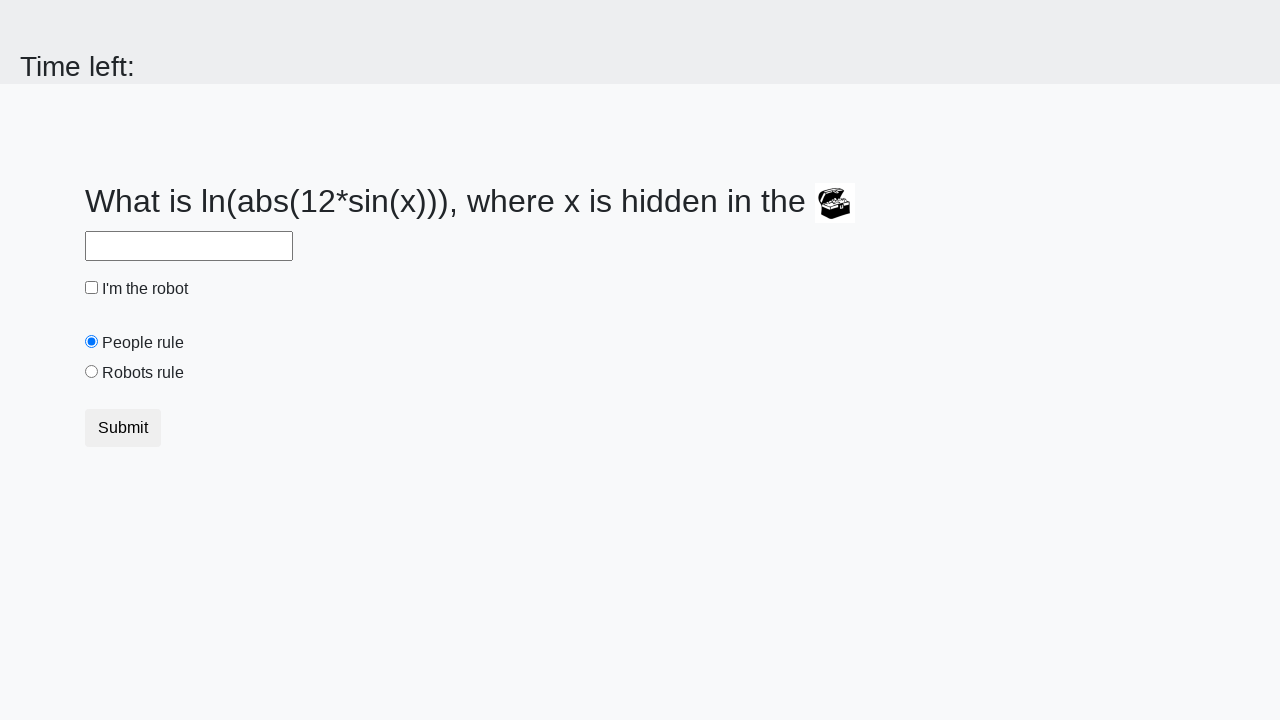

Waited for form submission result
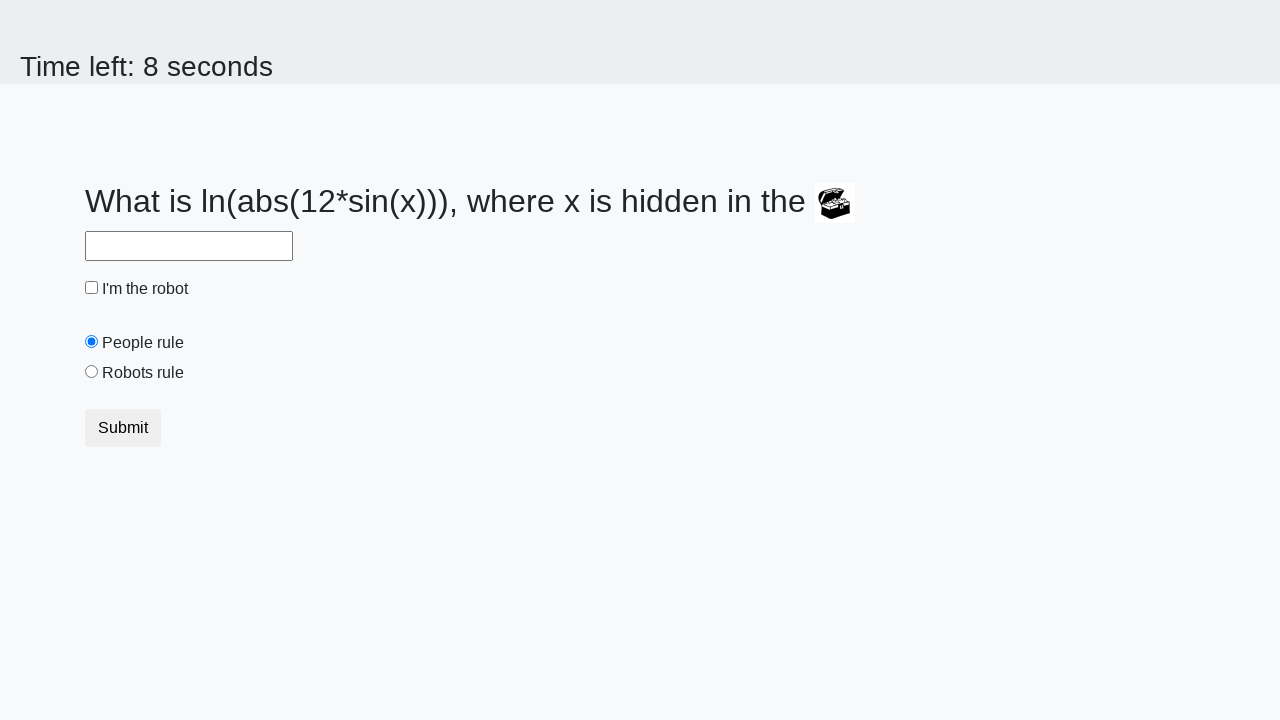

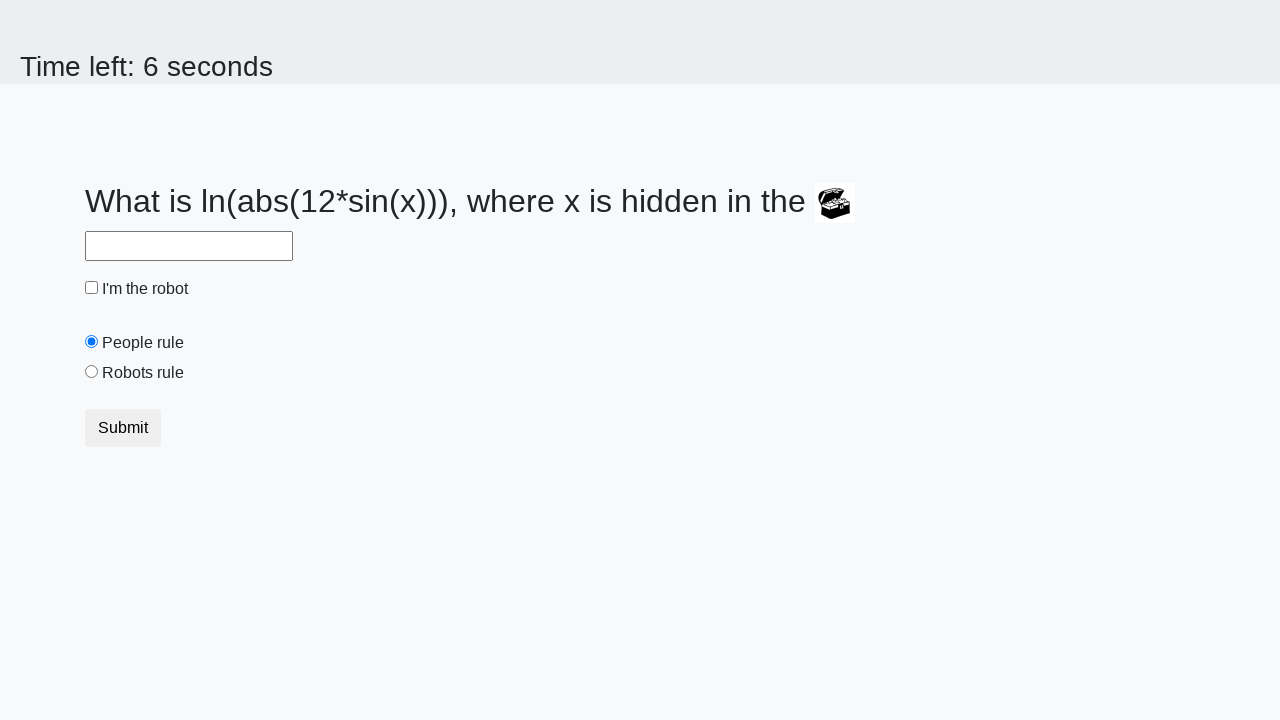